Tests double-click functionality on a button element on the DemoQA buttons page

Starting URL: https://demoqa.com/buttons

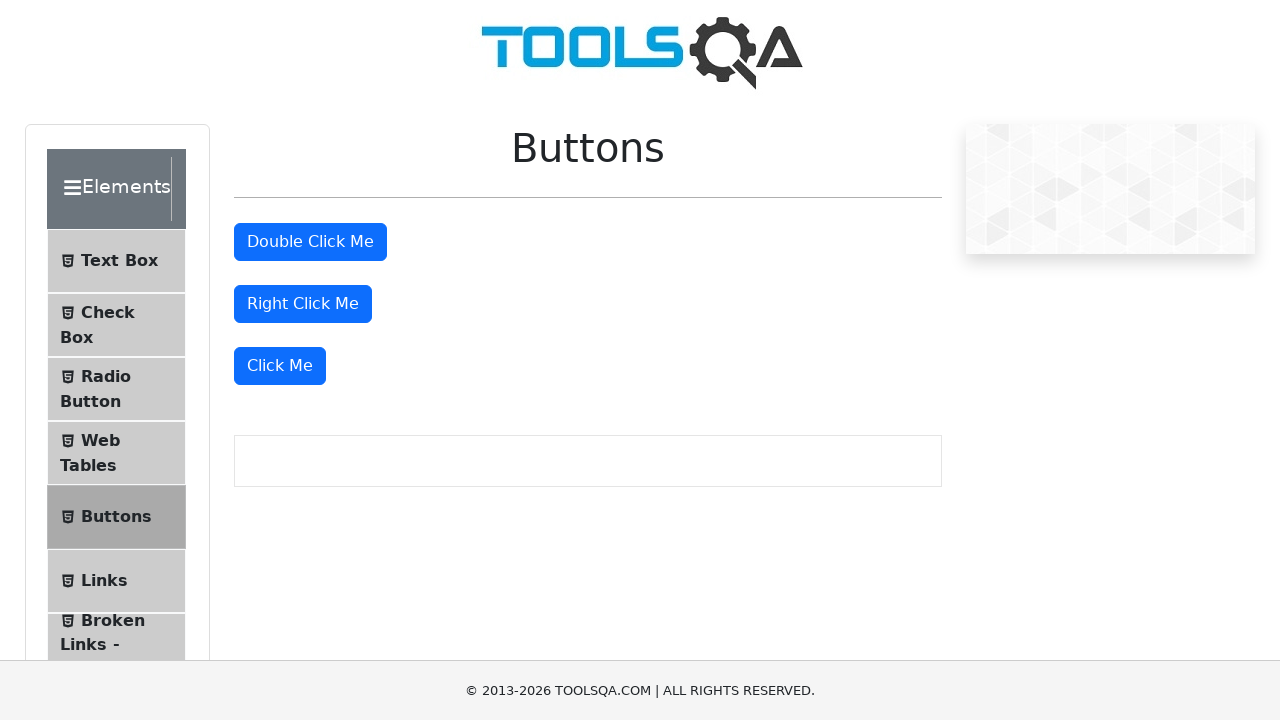

Navigated to DemoQA buttons page
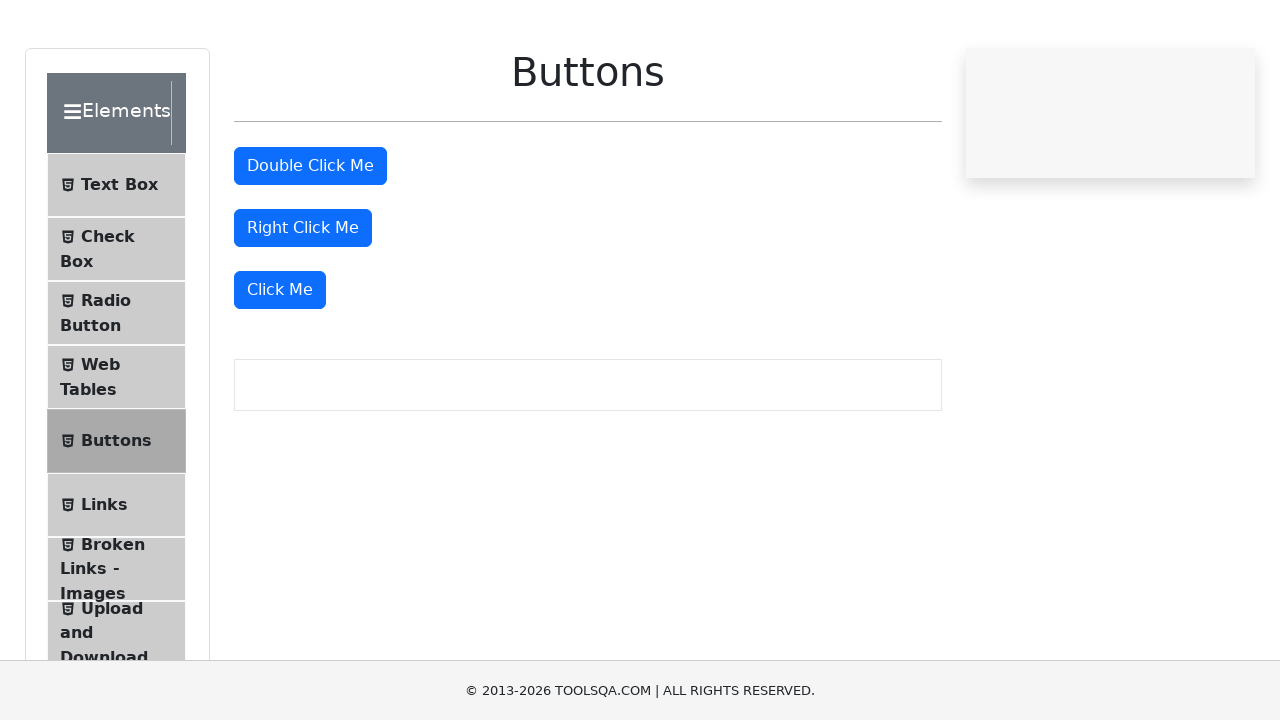

Double-clicked the button element at (310, 242) on #doubleClickBtn
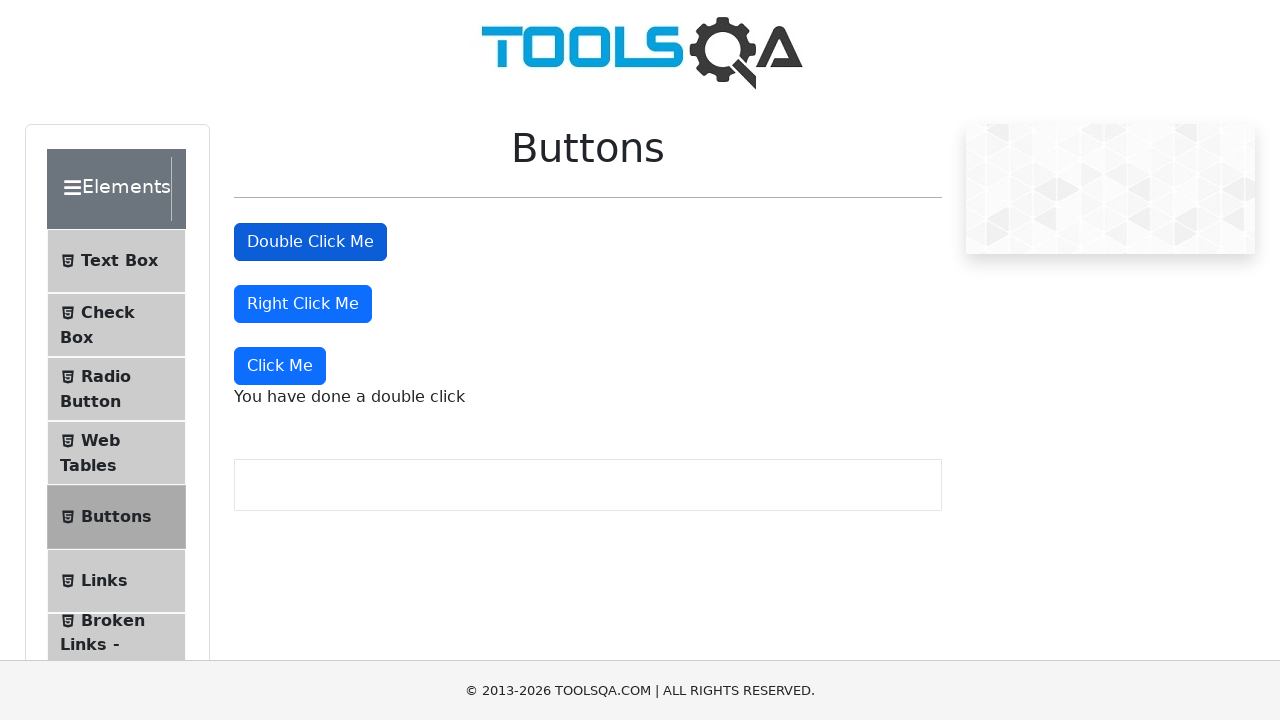

Waited 1 second for double-click effect to appear
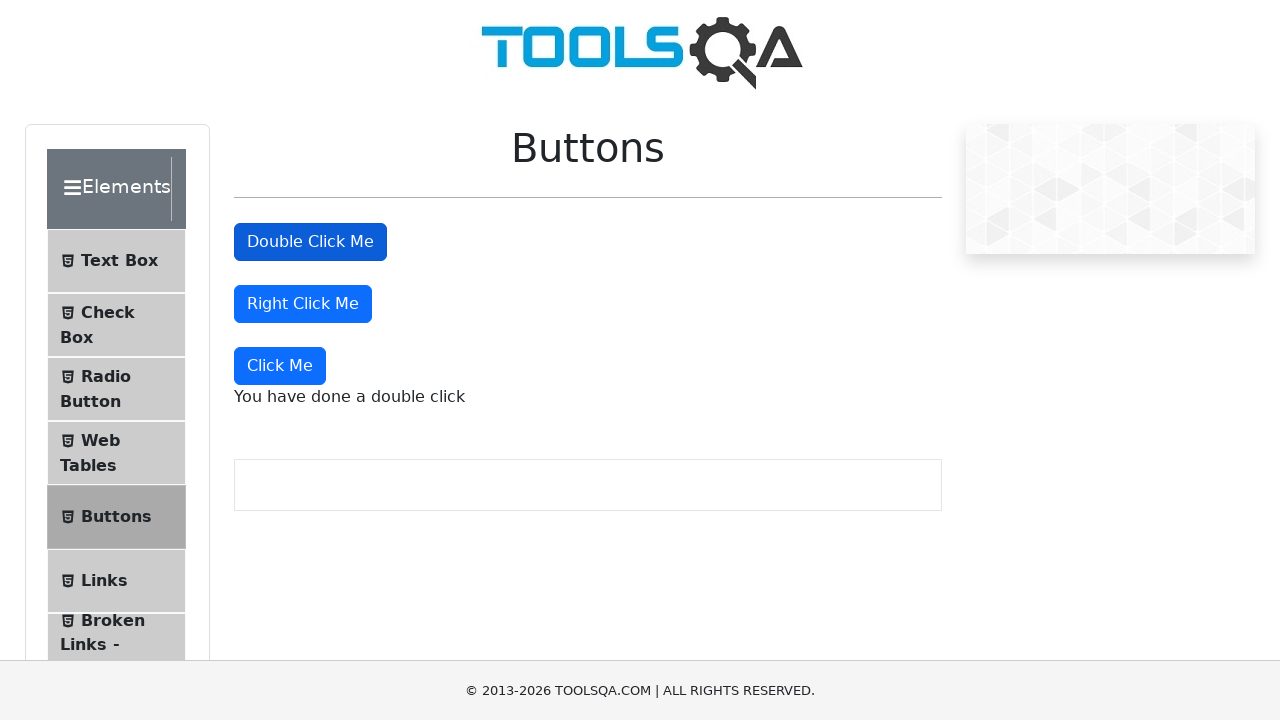

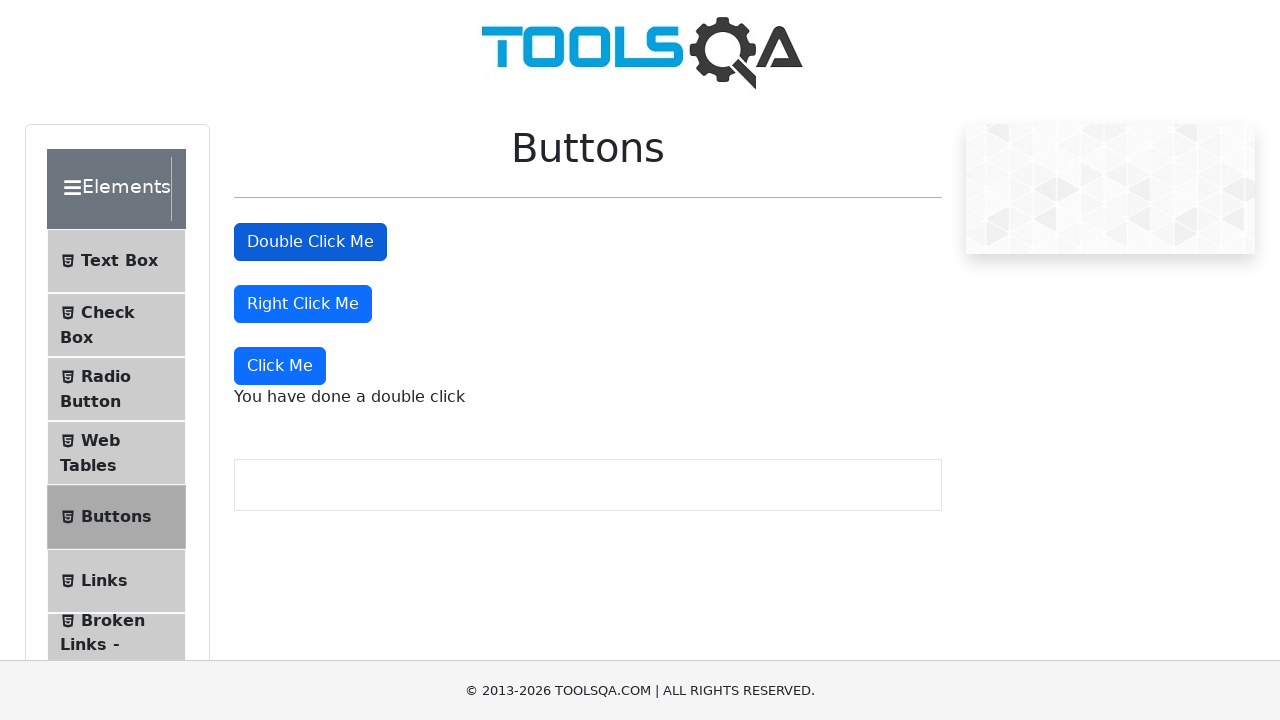